Tests double-click functionality by double-clicking on a div element within an iframe, which toggles its background color between blue and yellow.

Starting URL: http://api.jquery.com/dblclick/

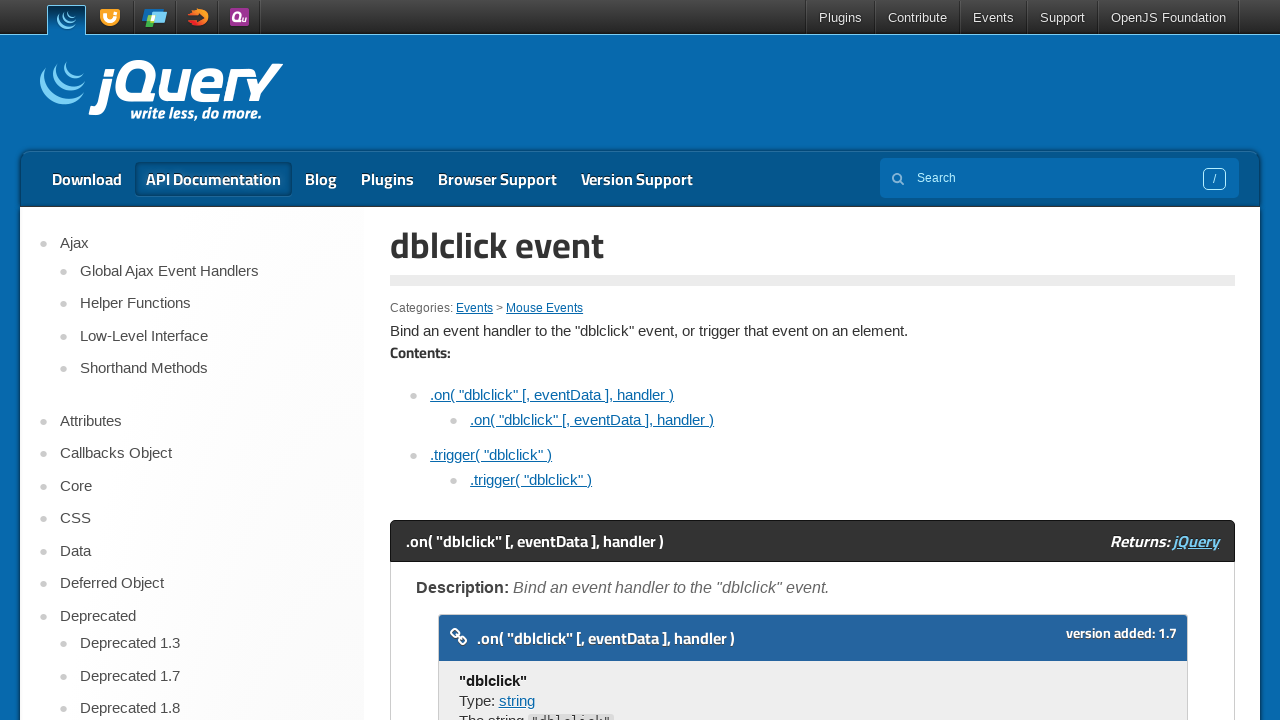

Located the first iframe on the page
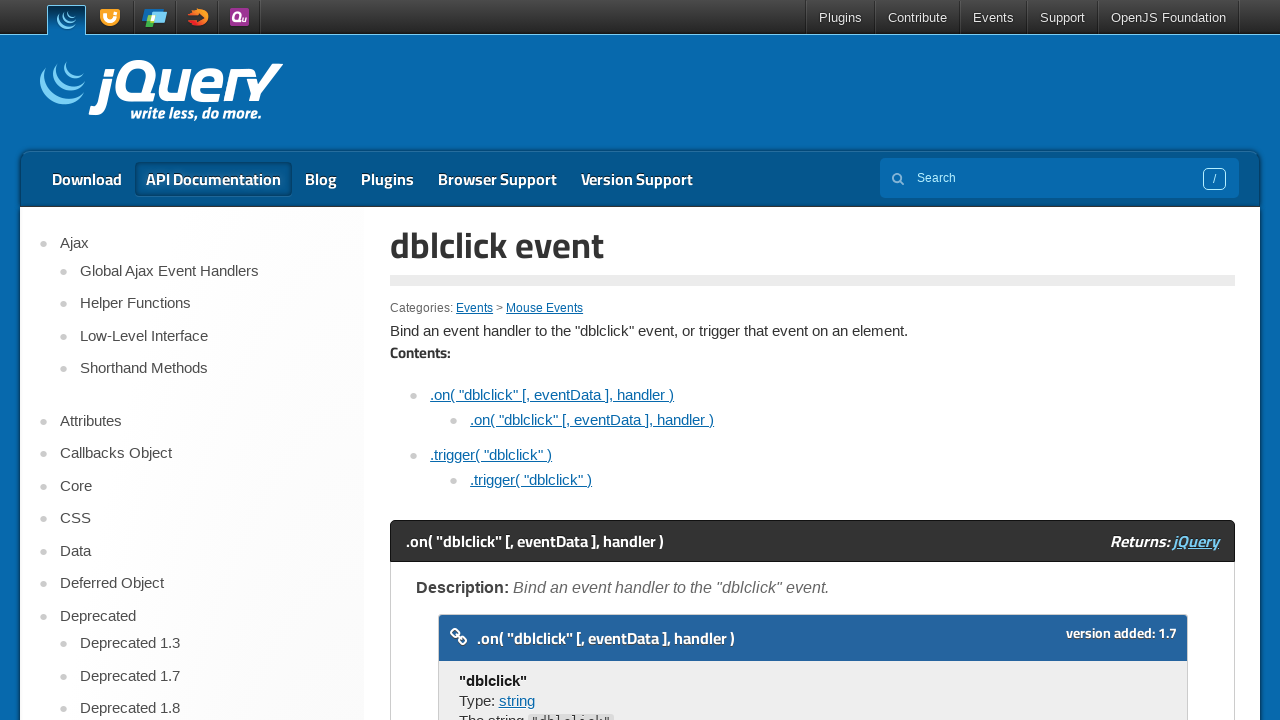

Located the div element inside the iframe
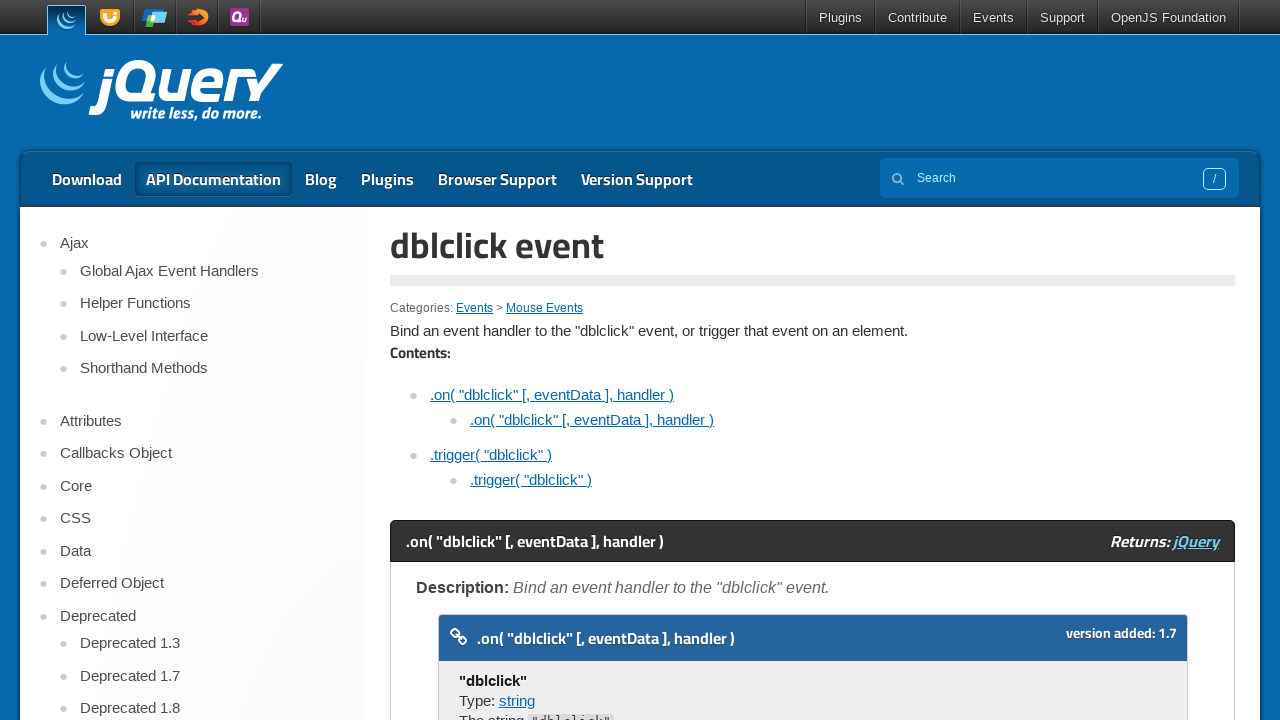

Waited for the div element to become visible
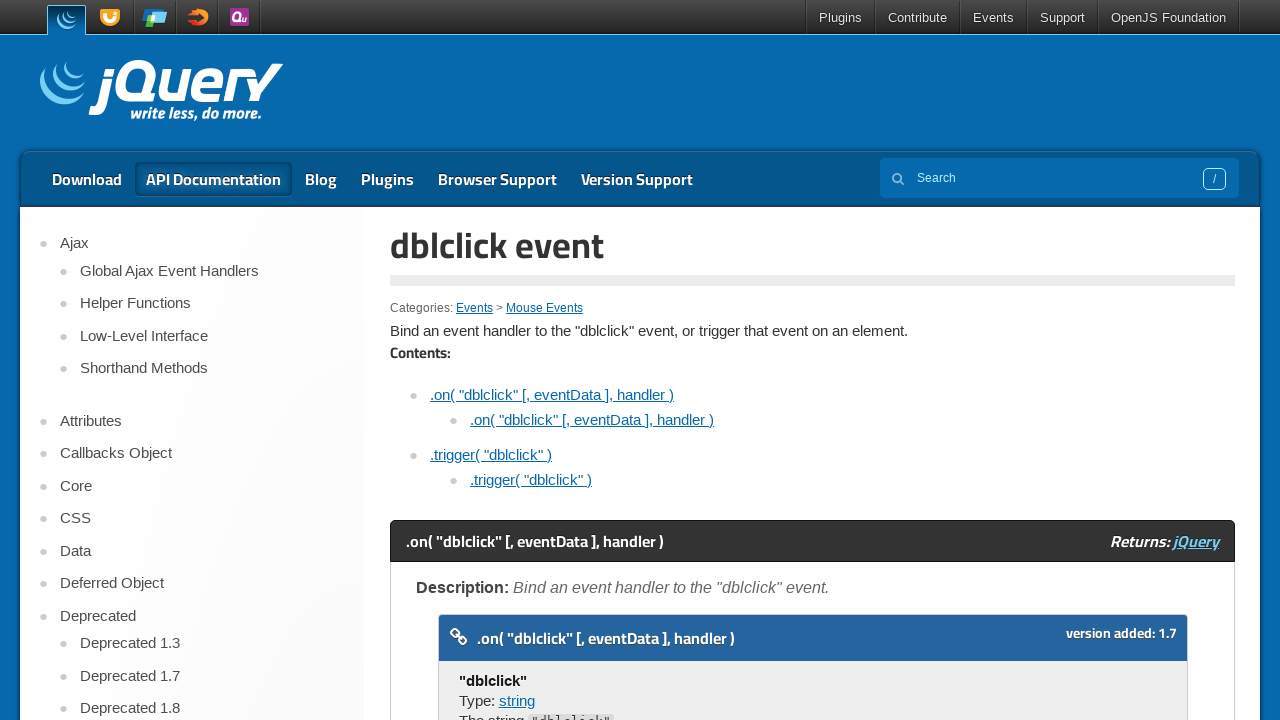

Double-clicked the div element to toggle background color at (478, 360) on iframe >> nth=0 >> internal:control=enter-frame >> xpath=/html/body/div
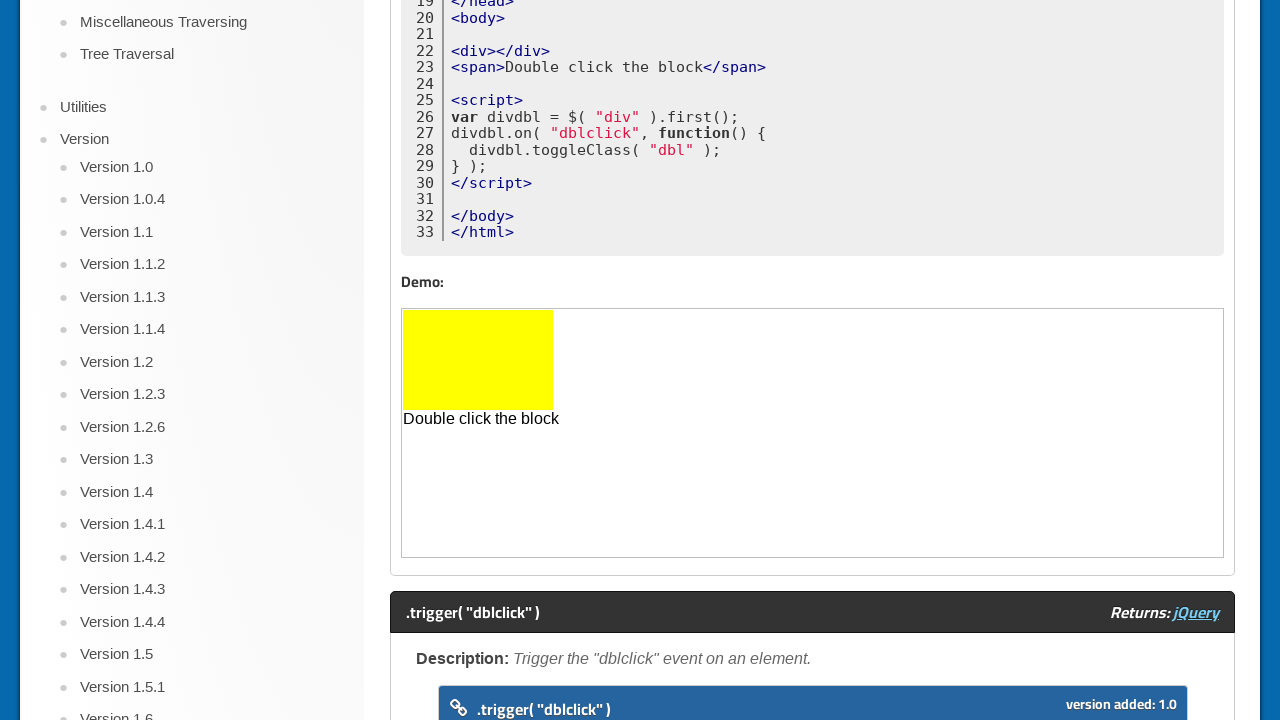

Waited 1 second for color change animation to complete
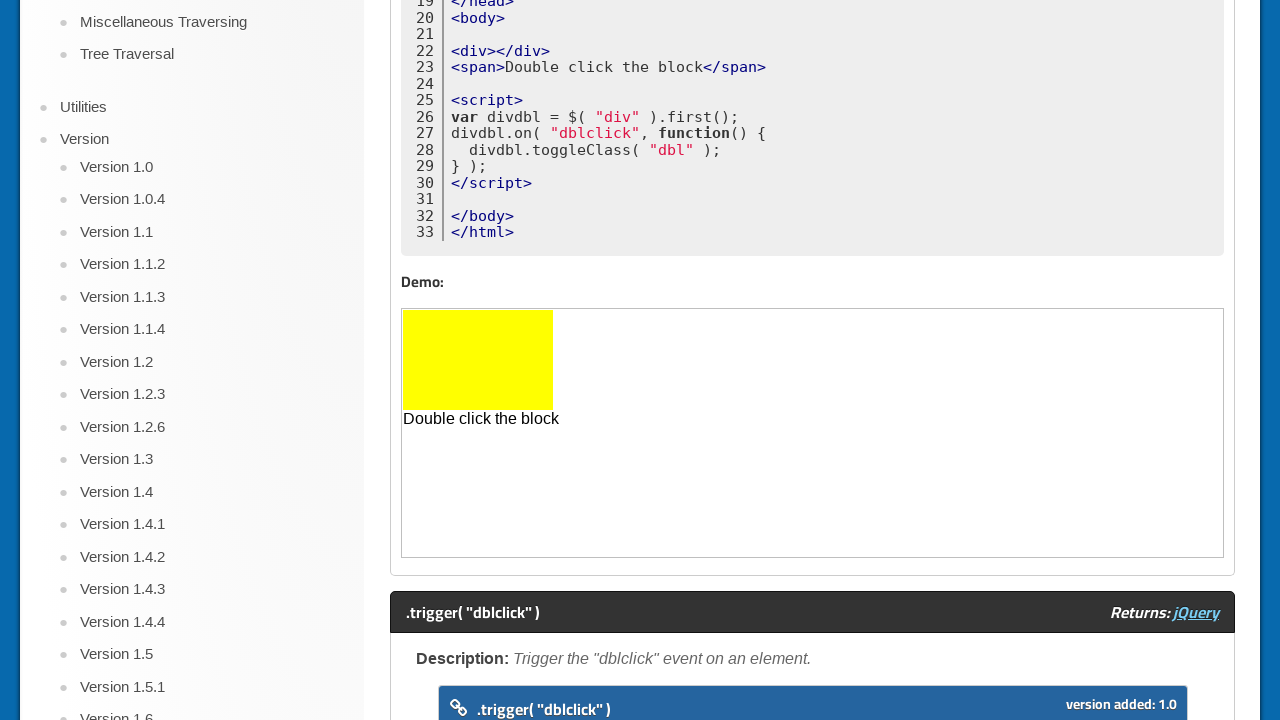

Double-clicked the div element again to toggle background color back at (478, 360) on iframe >> nth=0 >> internal:control=enter-frame >> xpath=/html/body/div
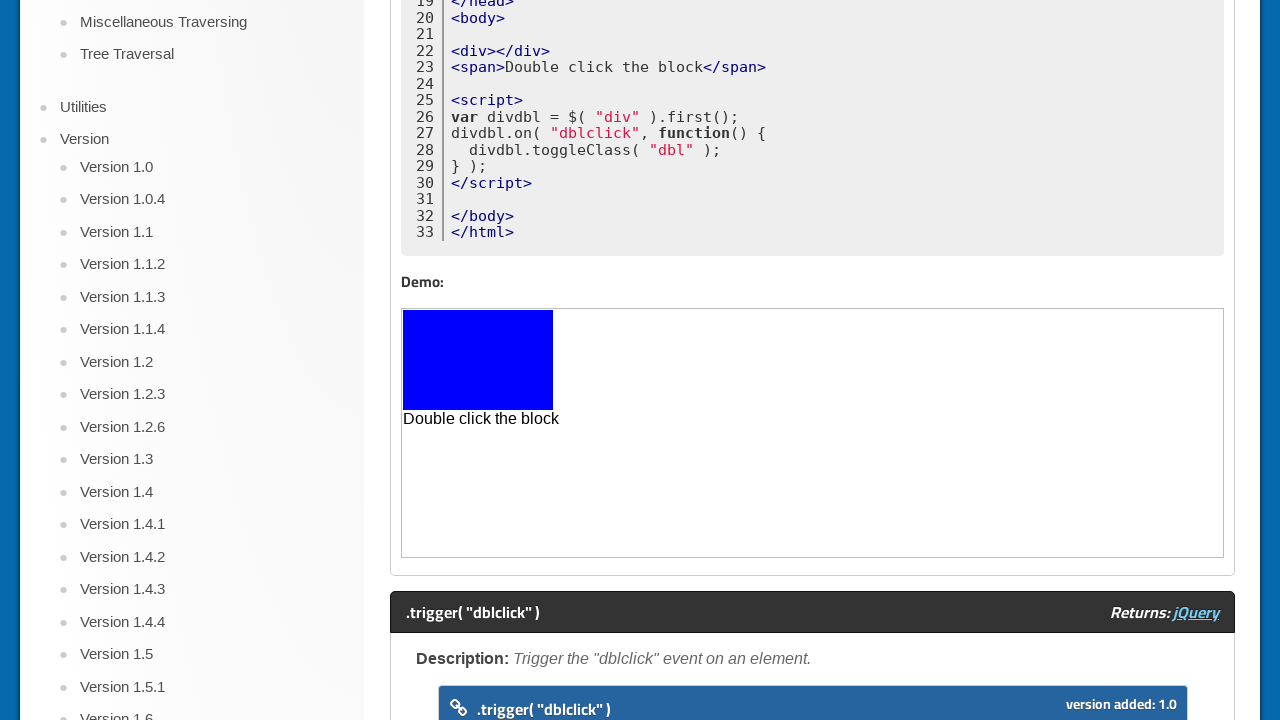

Waited 1 second for color change animation to complete
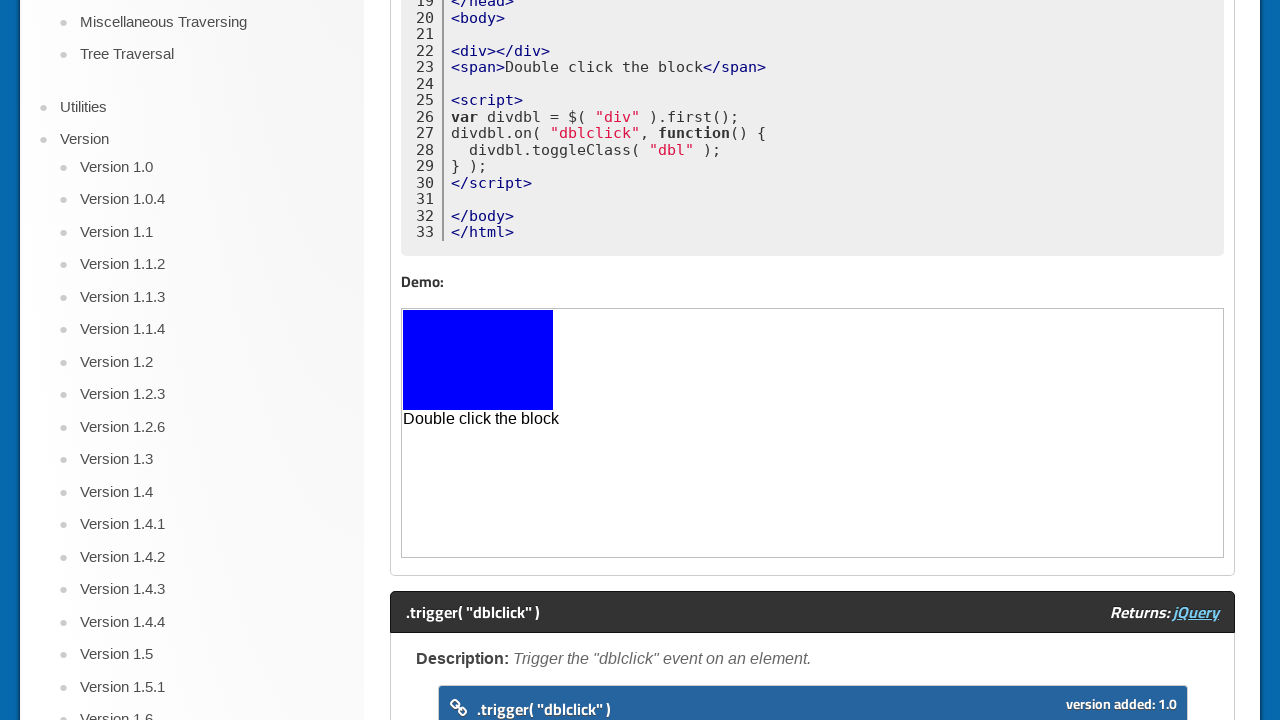

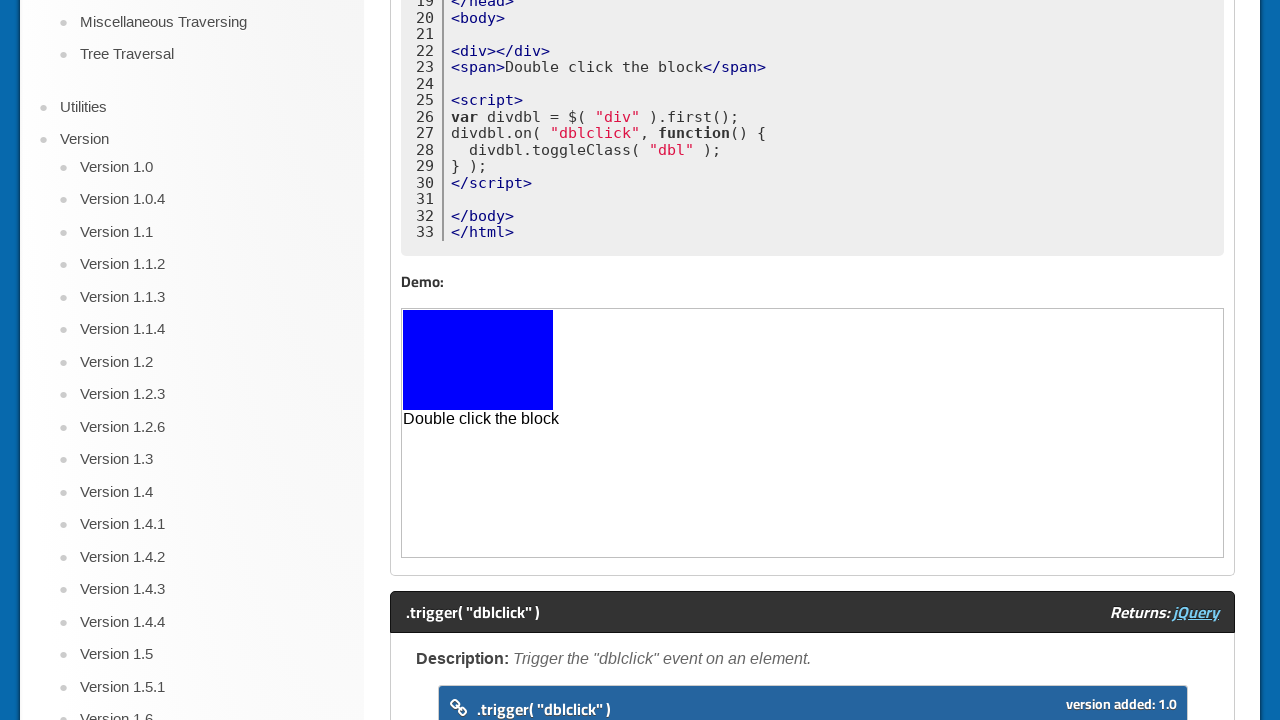